Tests a greeting form by entering different names and verifying the displayed messages

Starting URL: https://safatelli.github.io/tp-test-logiciel/assets/hello.html

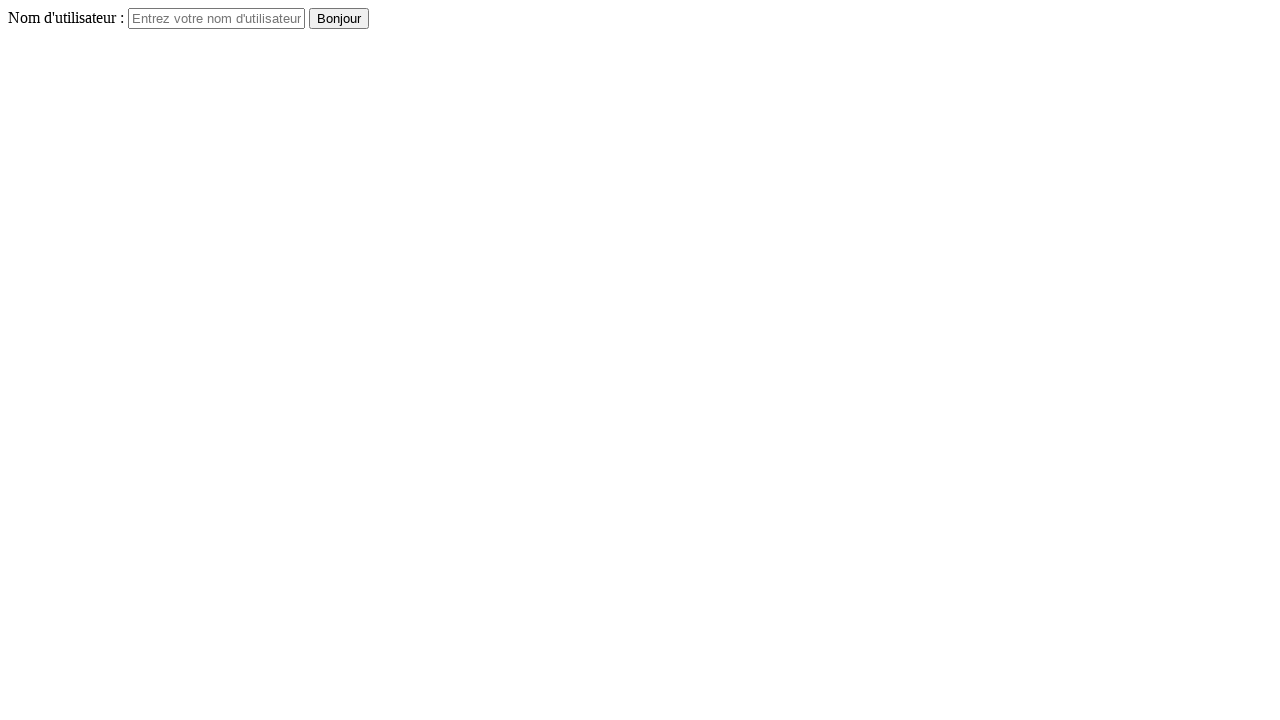

Clicked username field at (216, 18) on #username
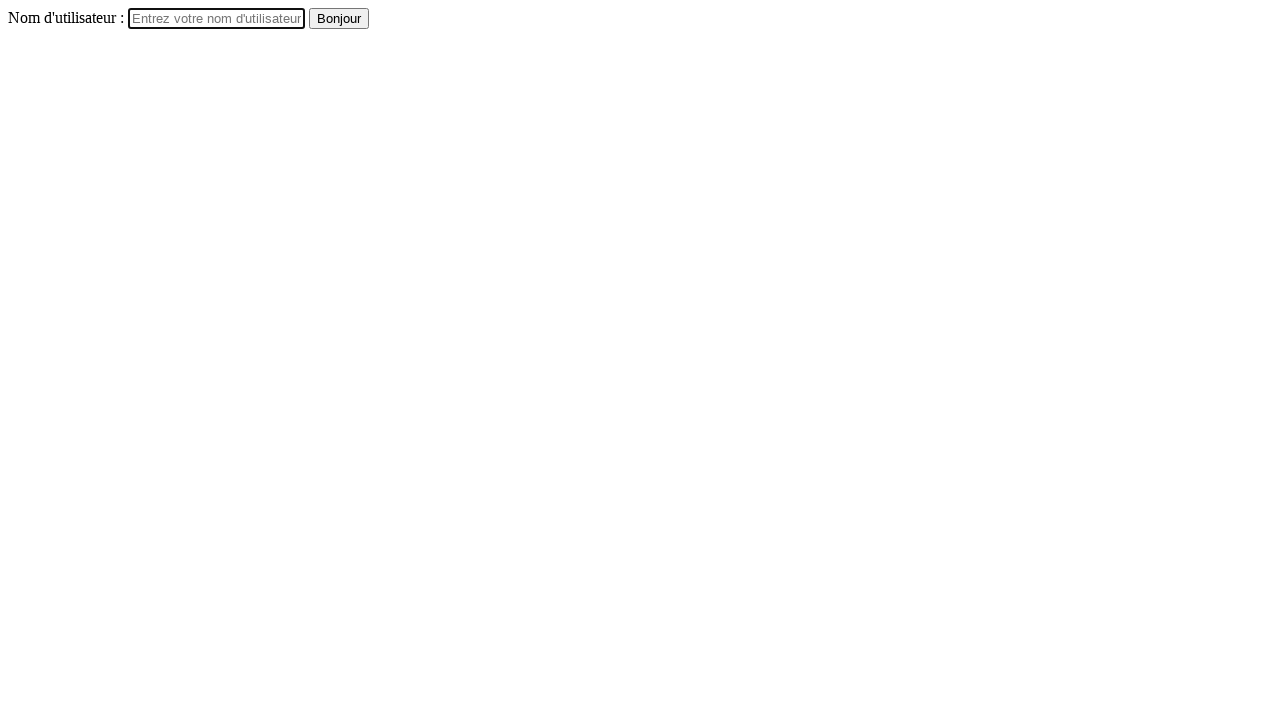

Filled username field with 'Louay' on #username
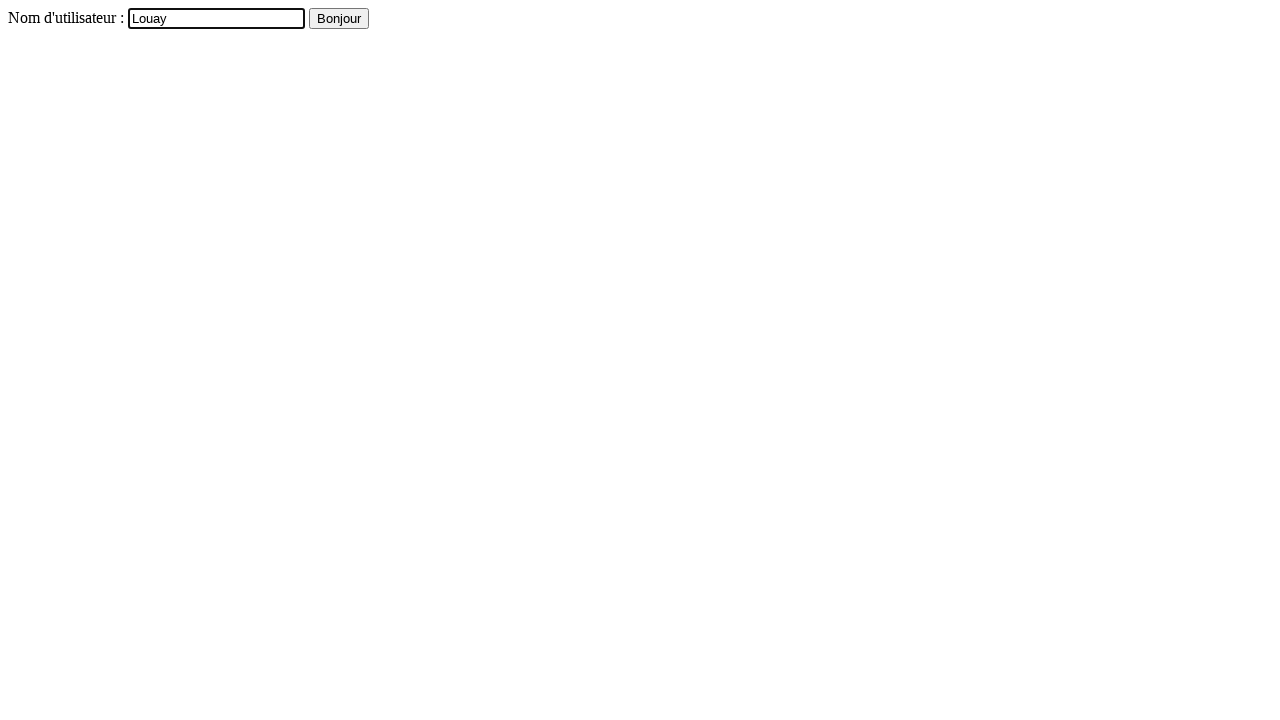

Clicked submit button at (339, 18) on button
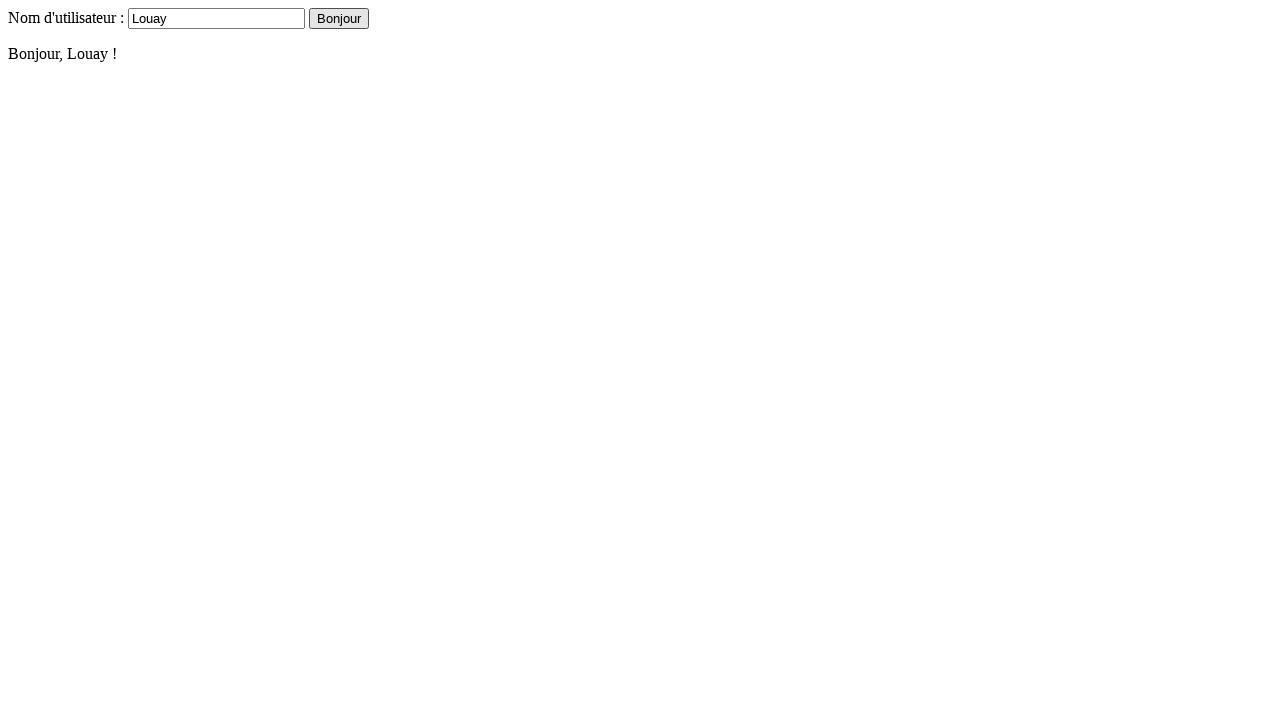

Greeting message displayed for 'Louay'
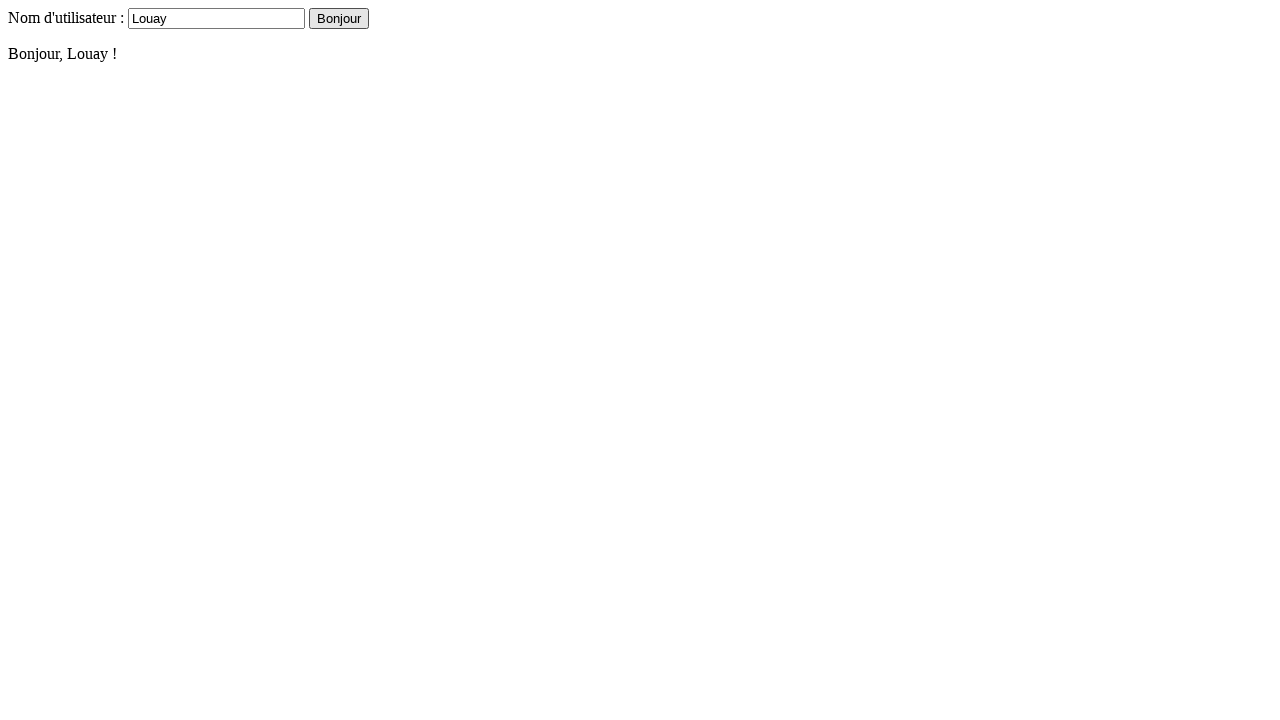

Clicked username field again at (216, 18) on #username
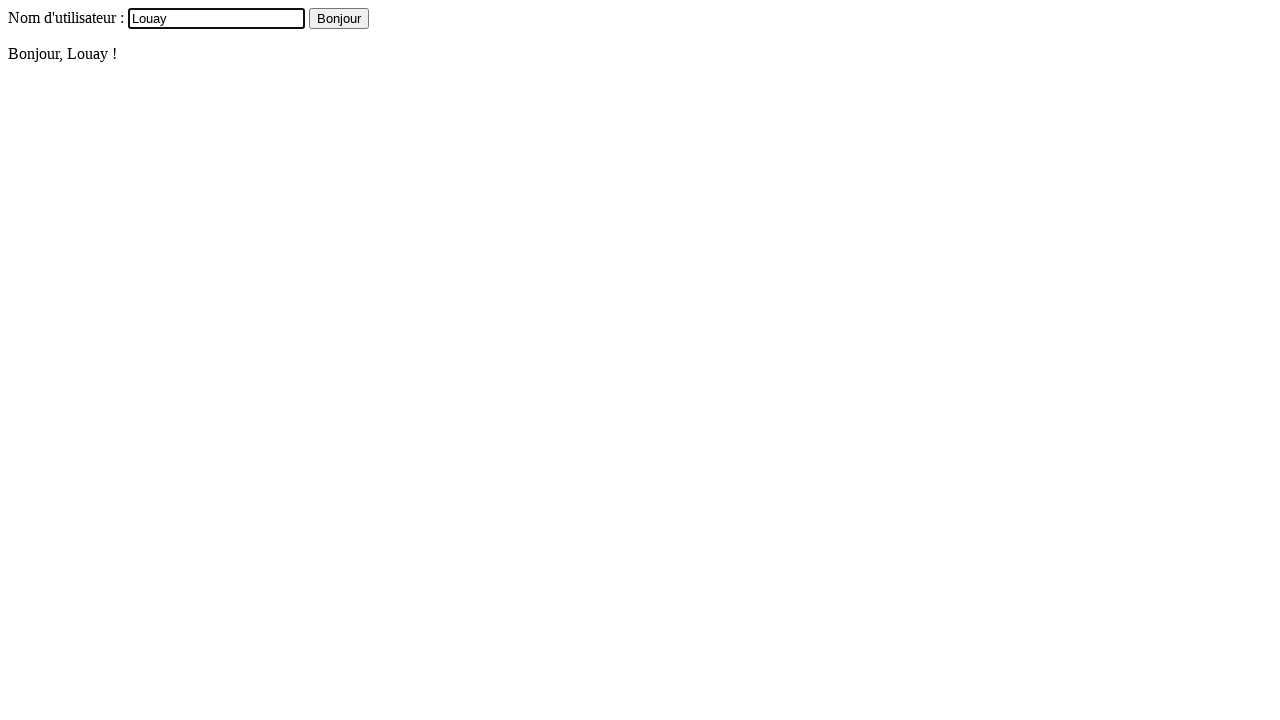

Filled username field with 'Badri' on #username
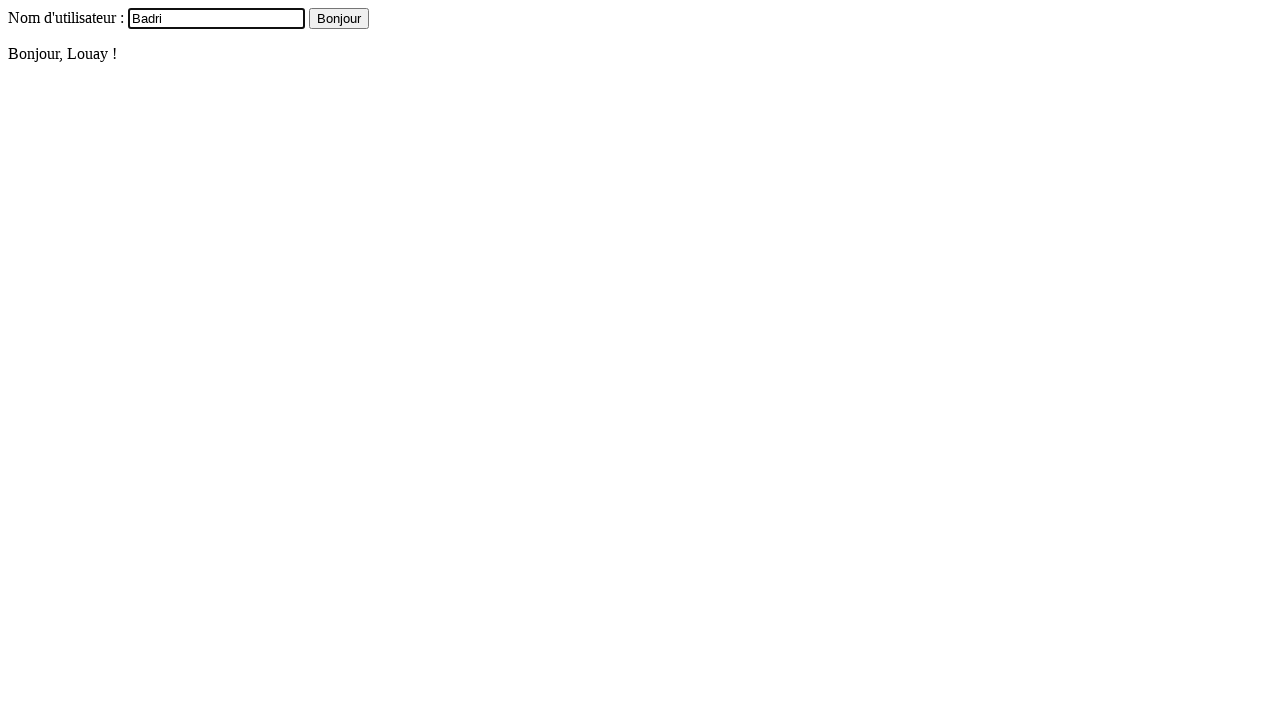

Clicked submit button again at (339, 18) on button
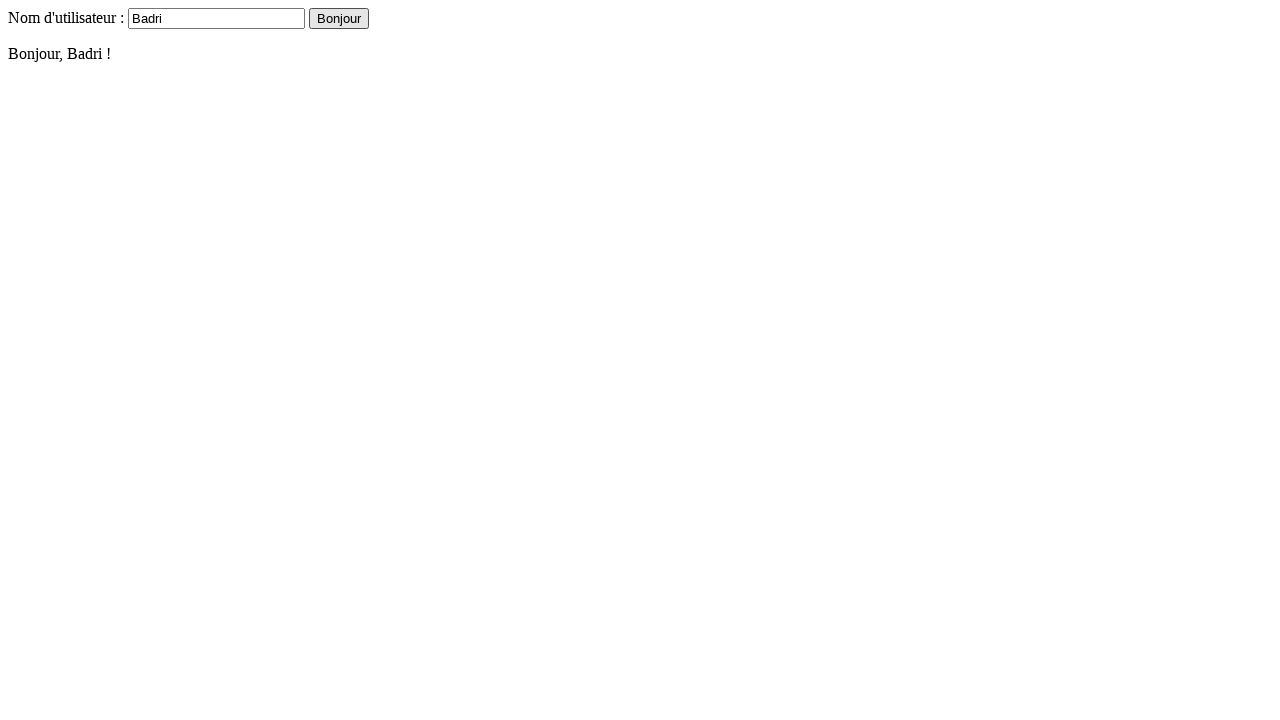

Greeting message displayed for 'Badri'
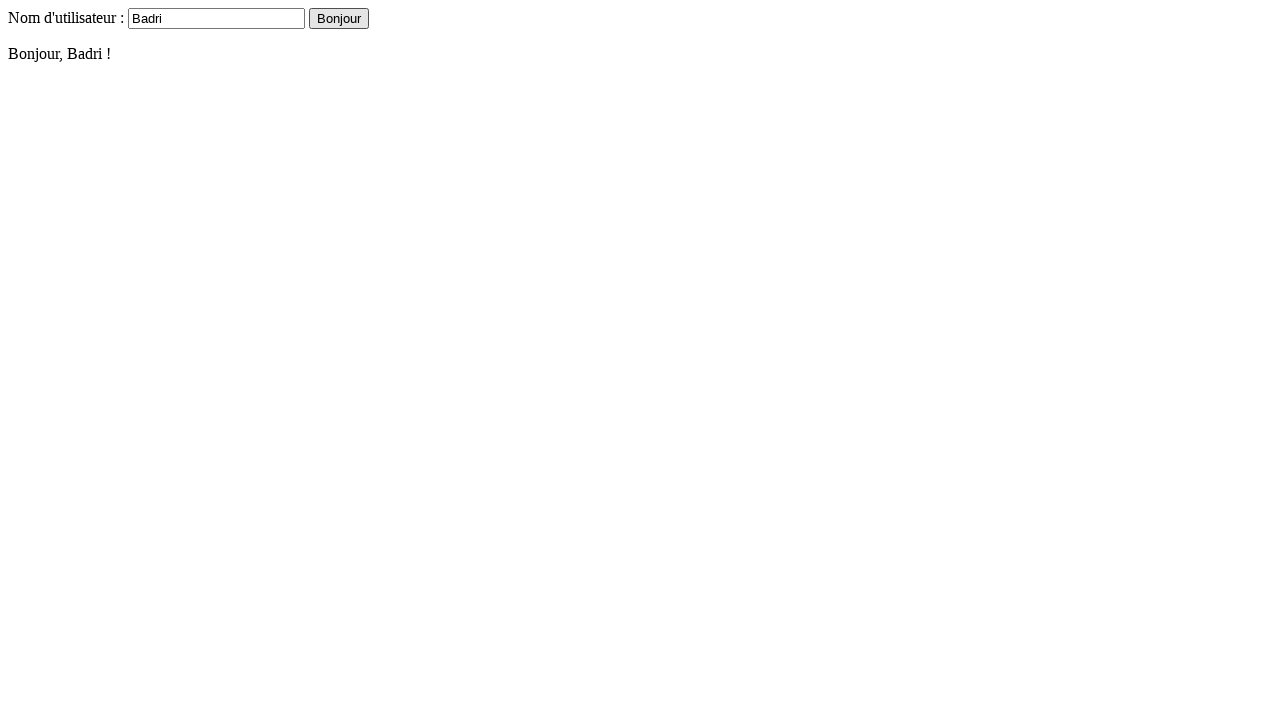

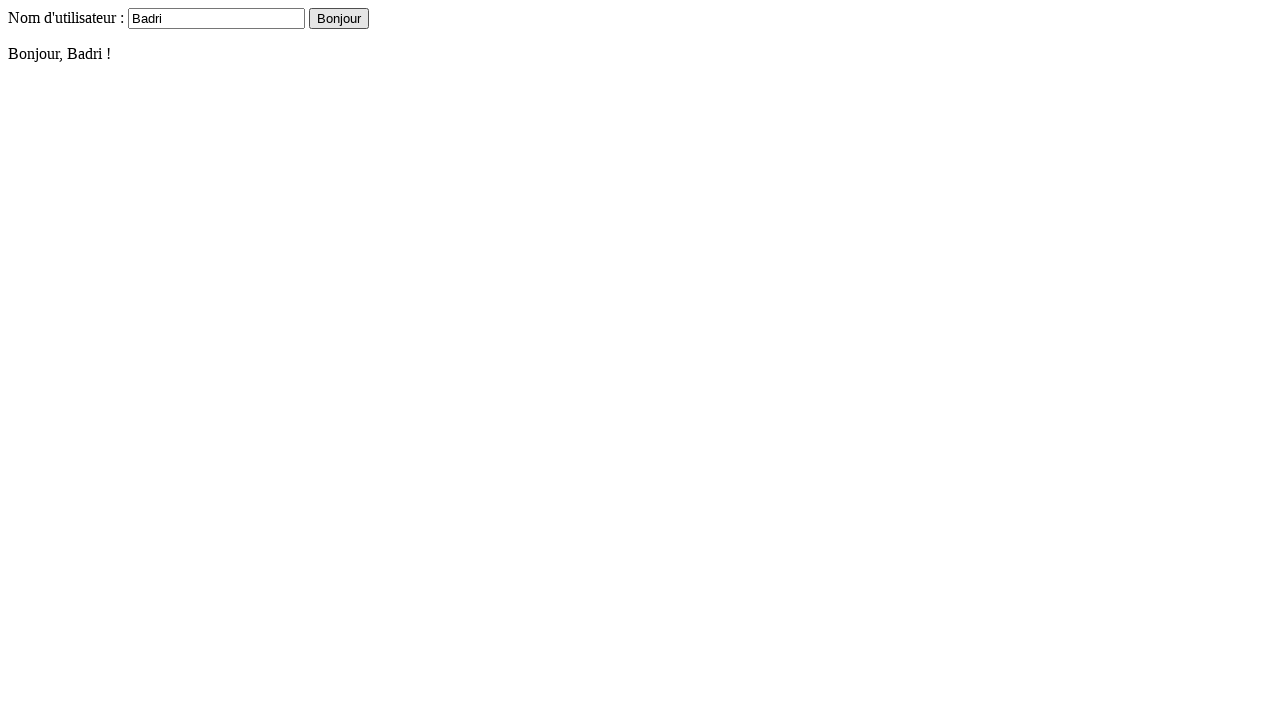